Navigates to the QKart frontend application and attempts to locate the login button on the page to verify it exists.

Starting URL: https://crio-qkart-frontend-qa.vercel.app/

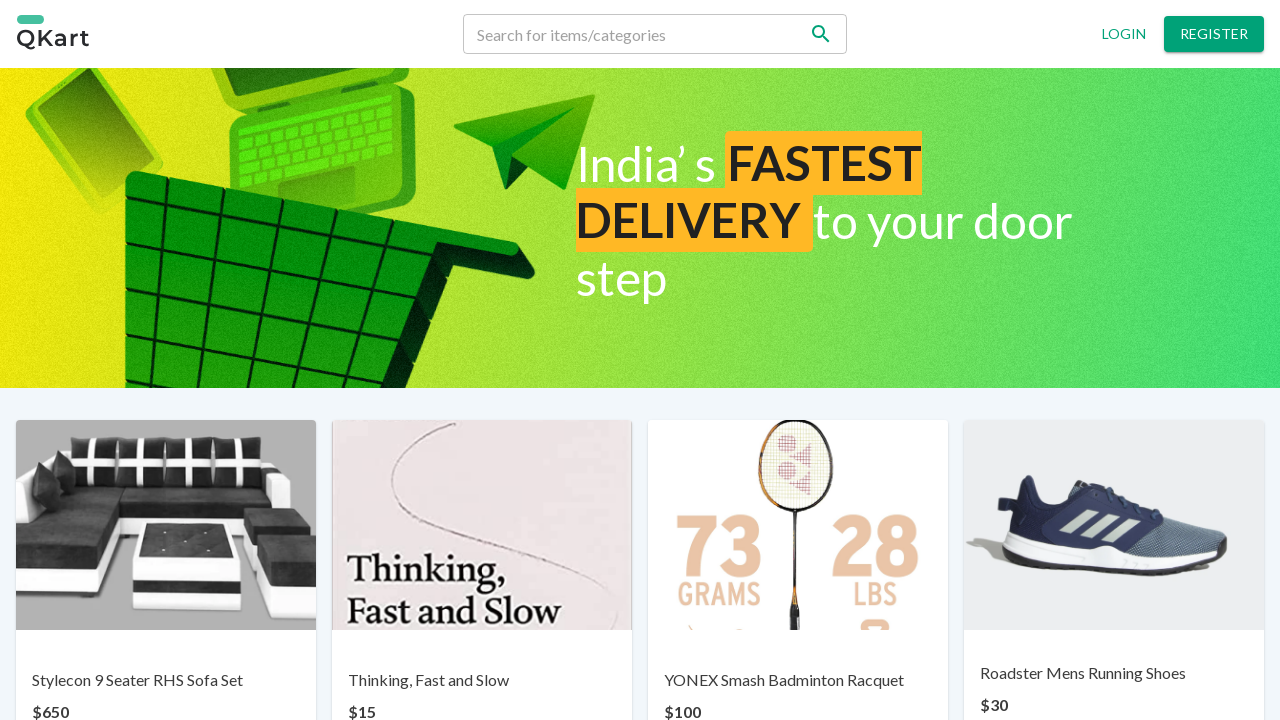

Set viewport size to 1920x1080
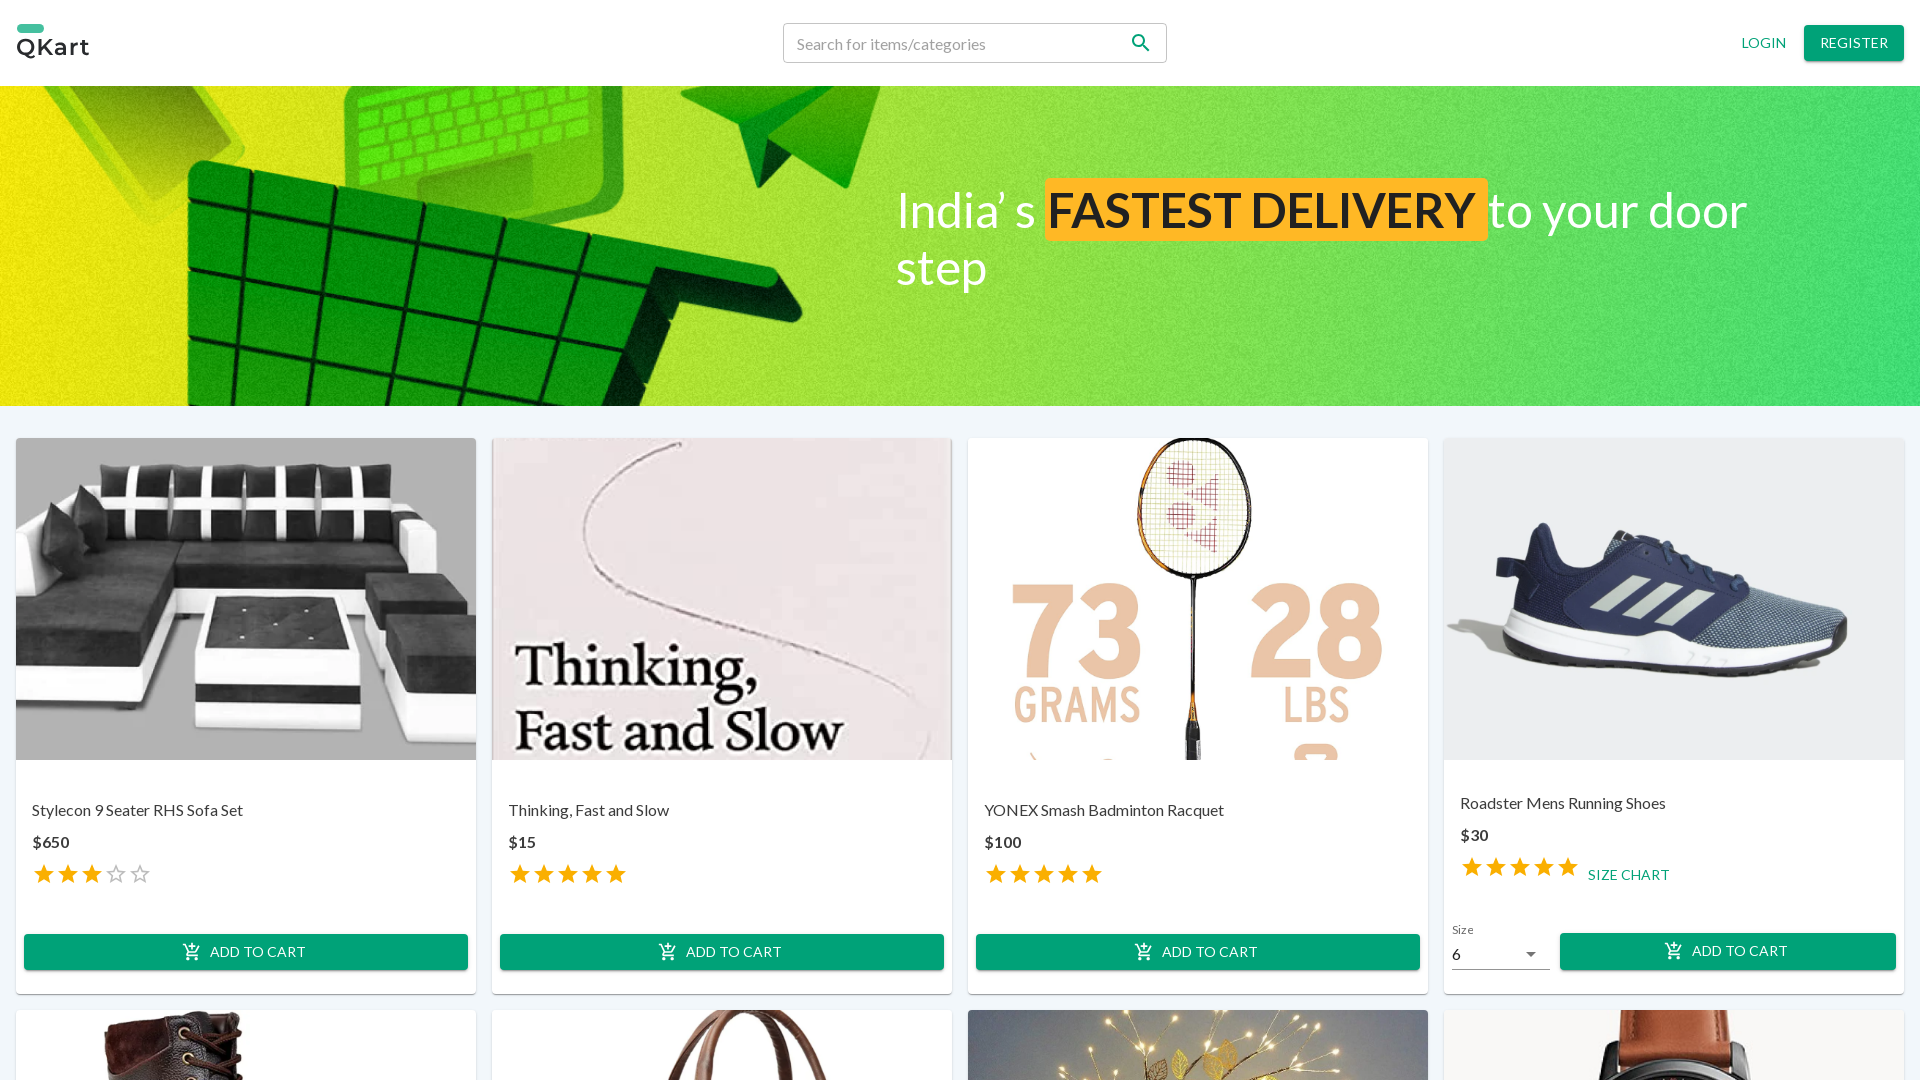

Navigated to QKart frontend application
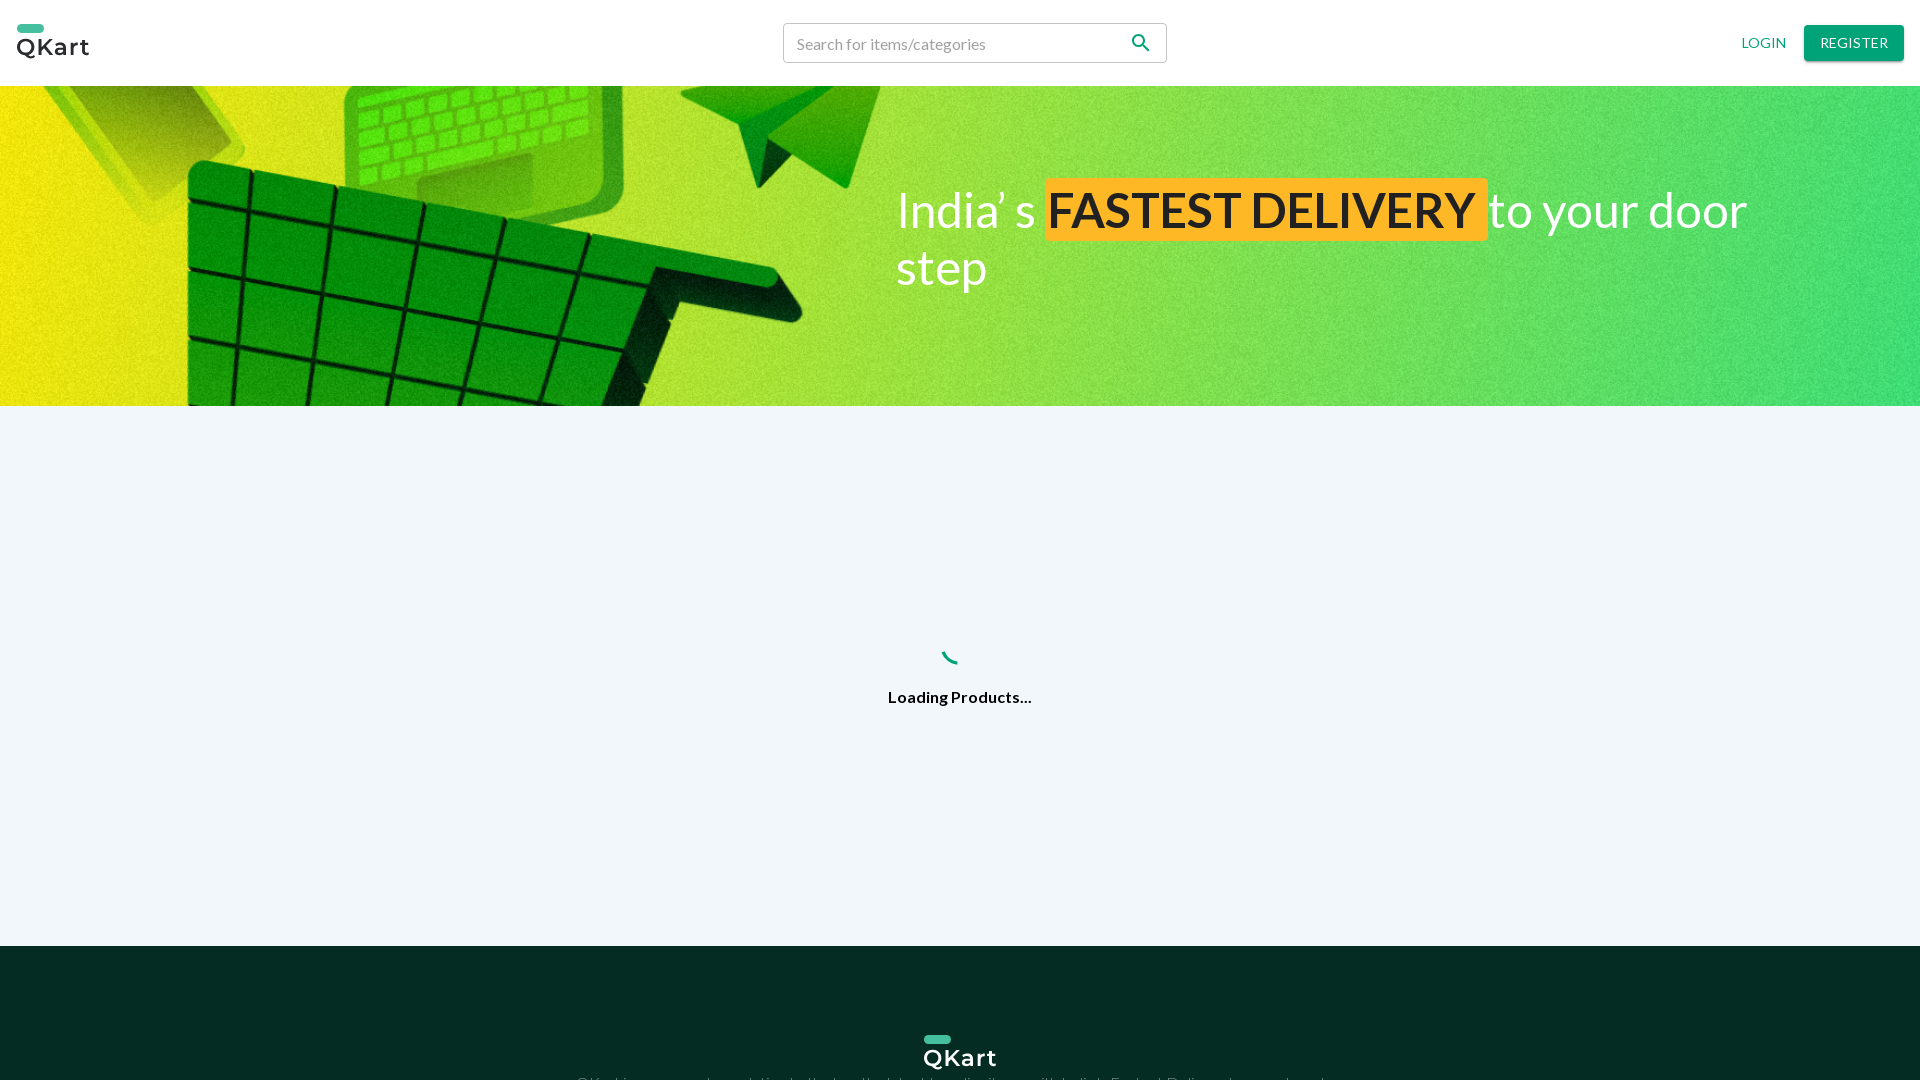

Located login button element
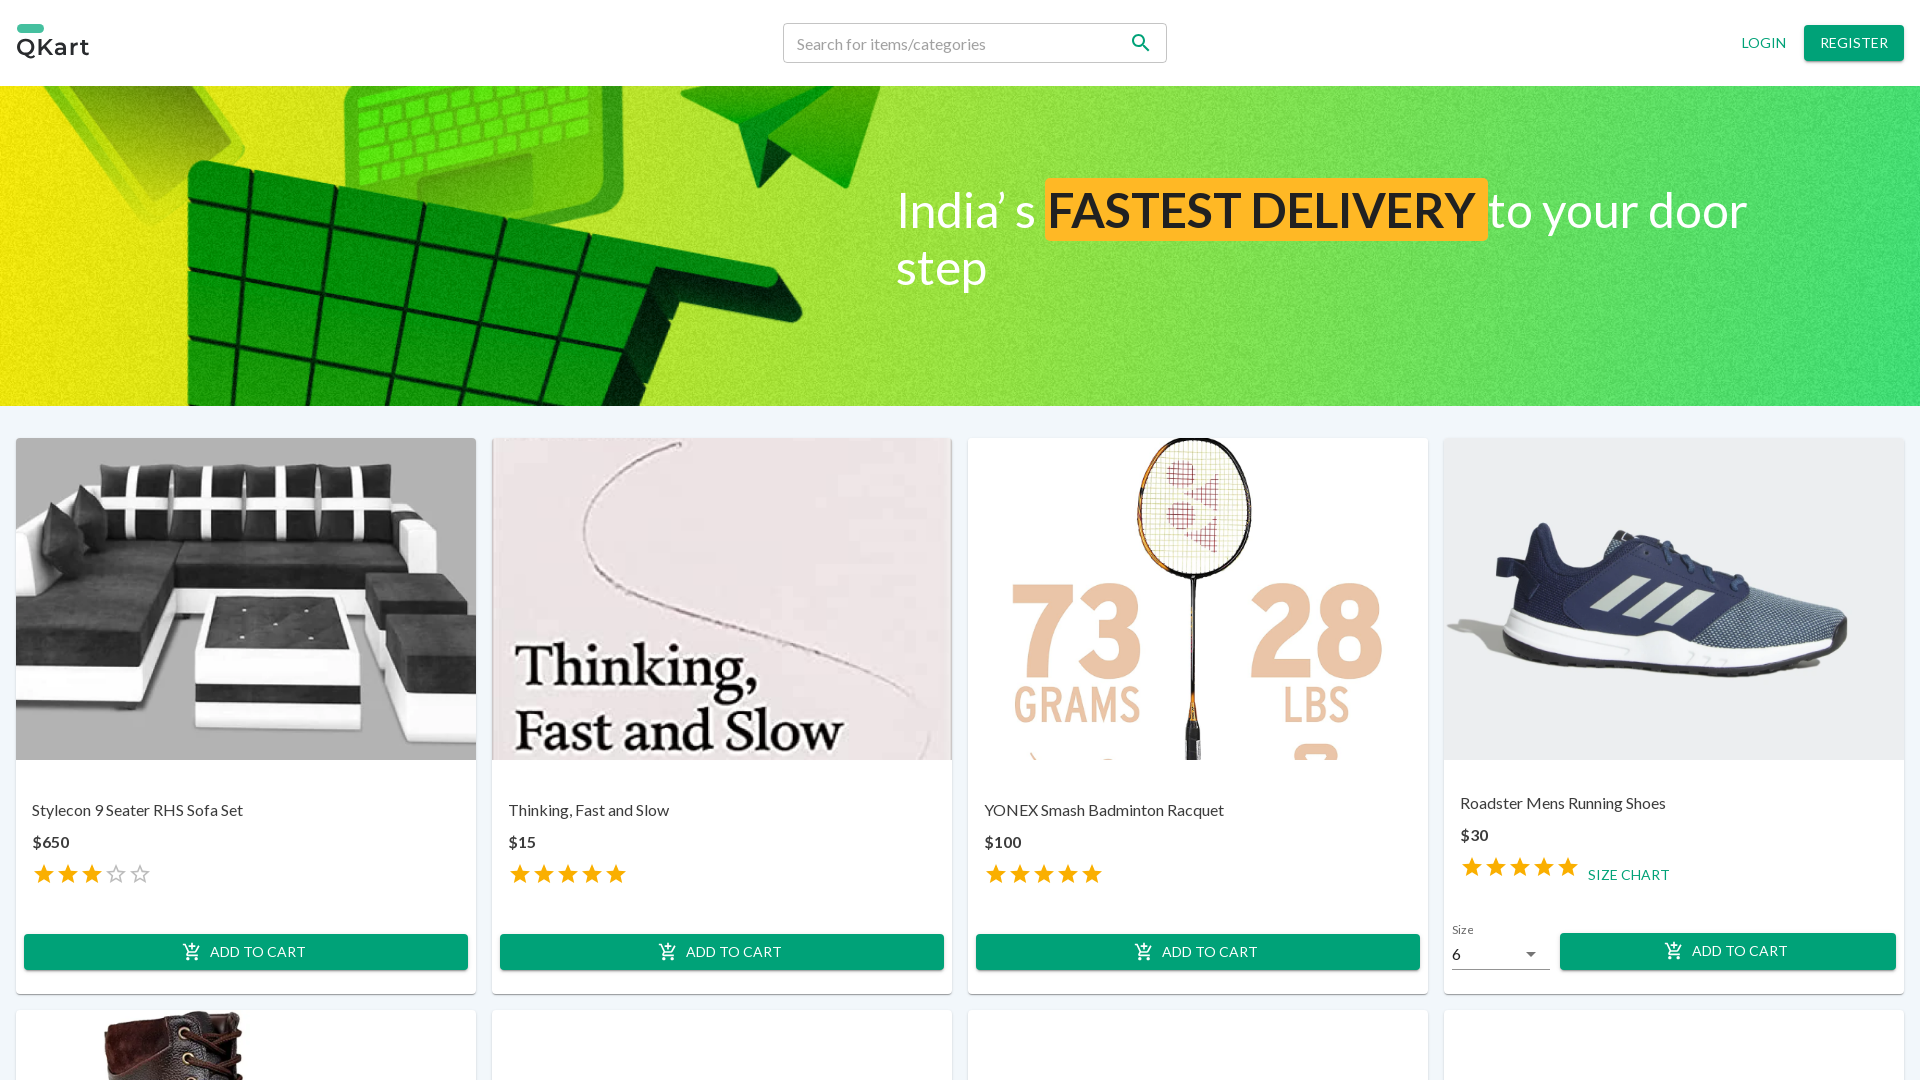

Verified login button is visible on the page
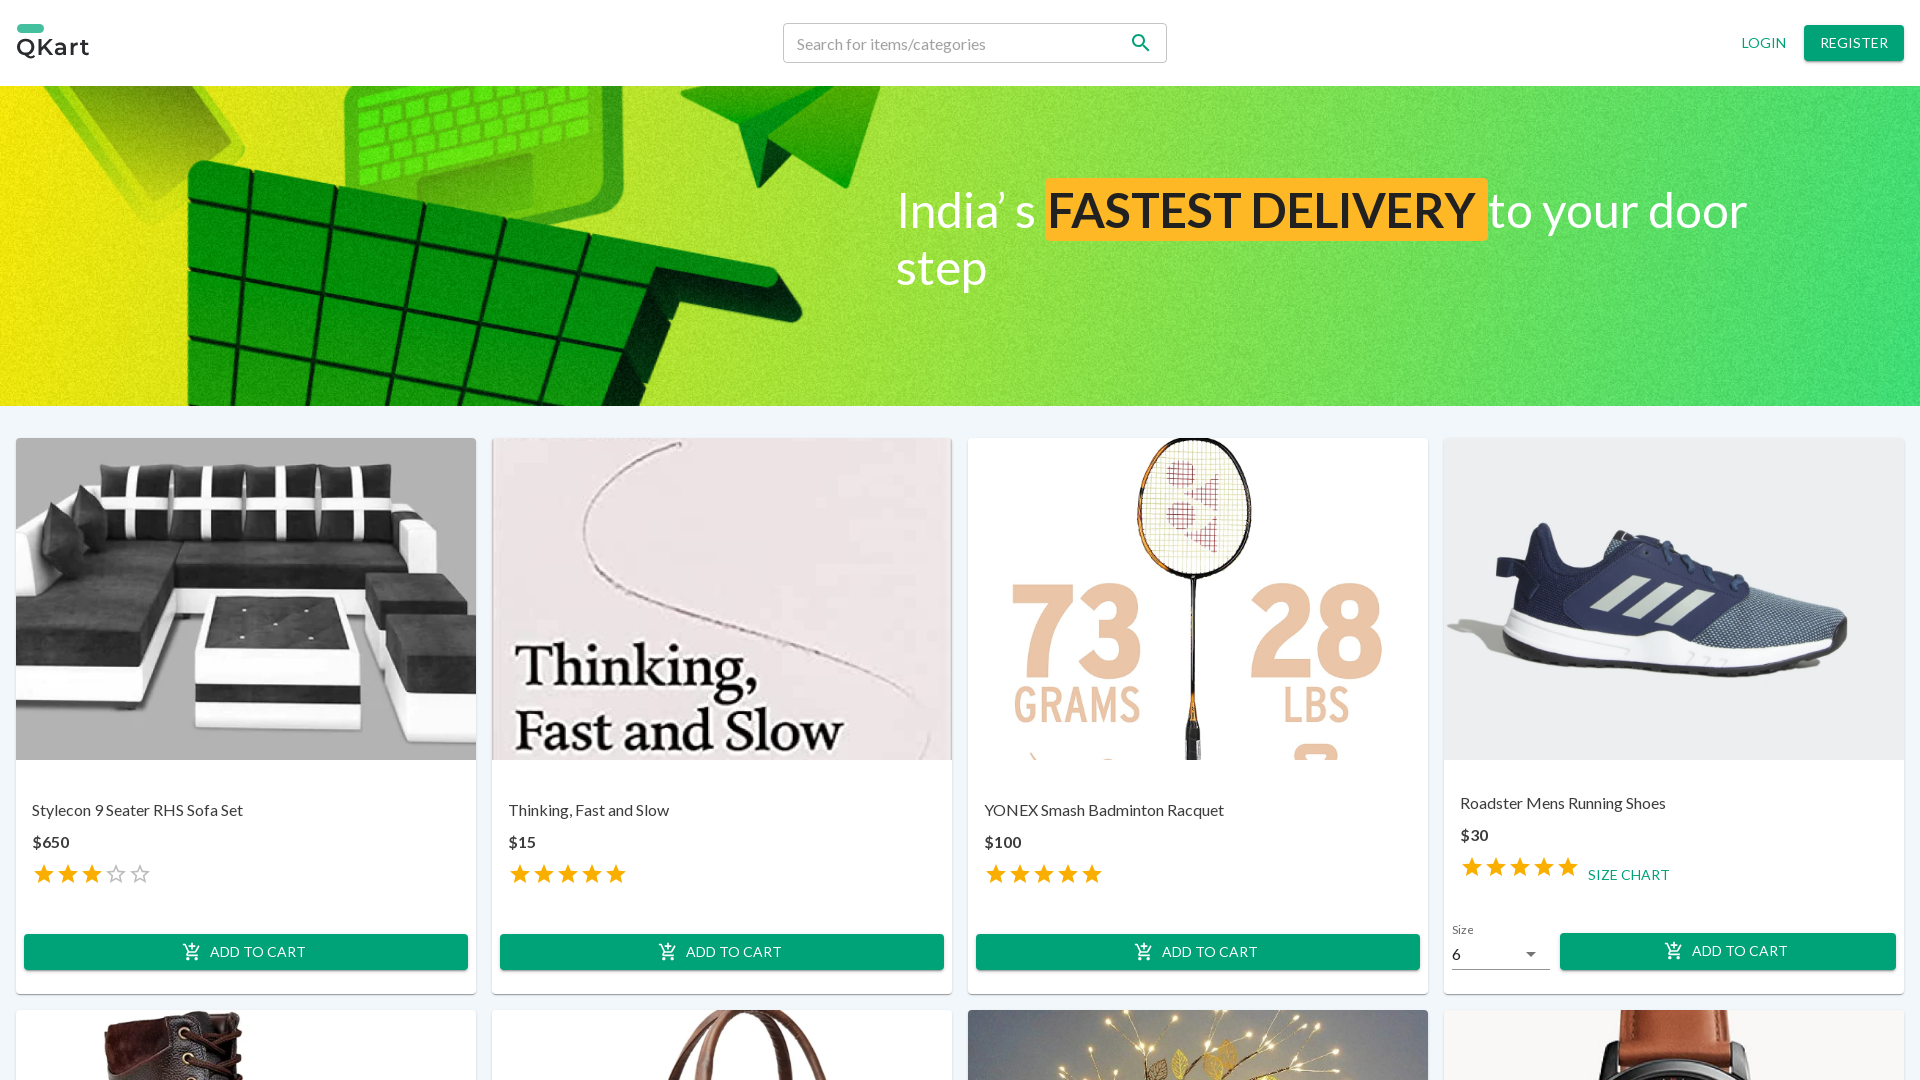

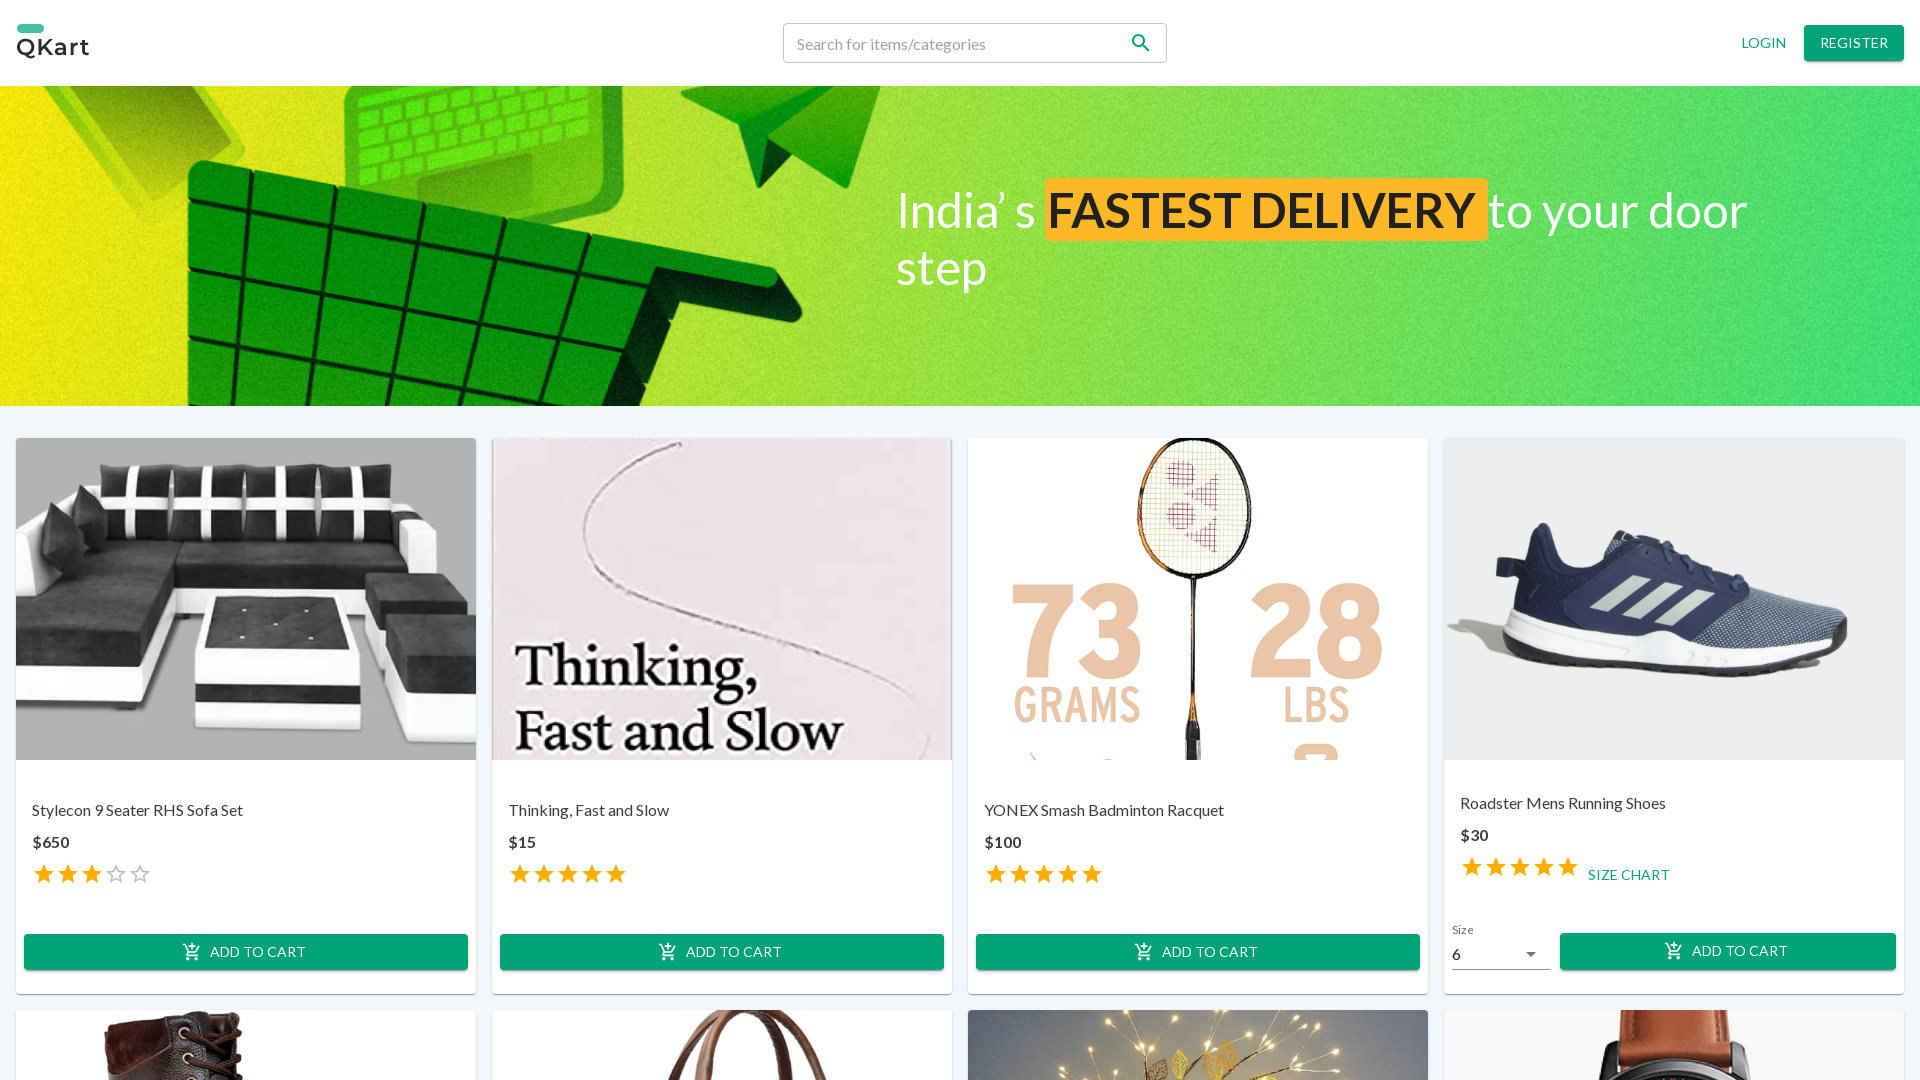